Tests dropdown list functionality by selecting options using different methods - by visible text, by value, and by index

Starting URL: https://the-internet.herokuapp.com/dropdown

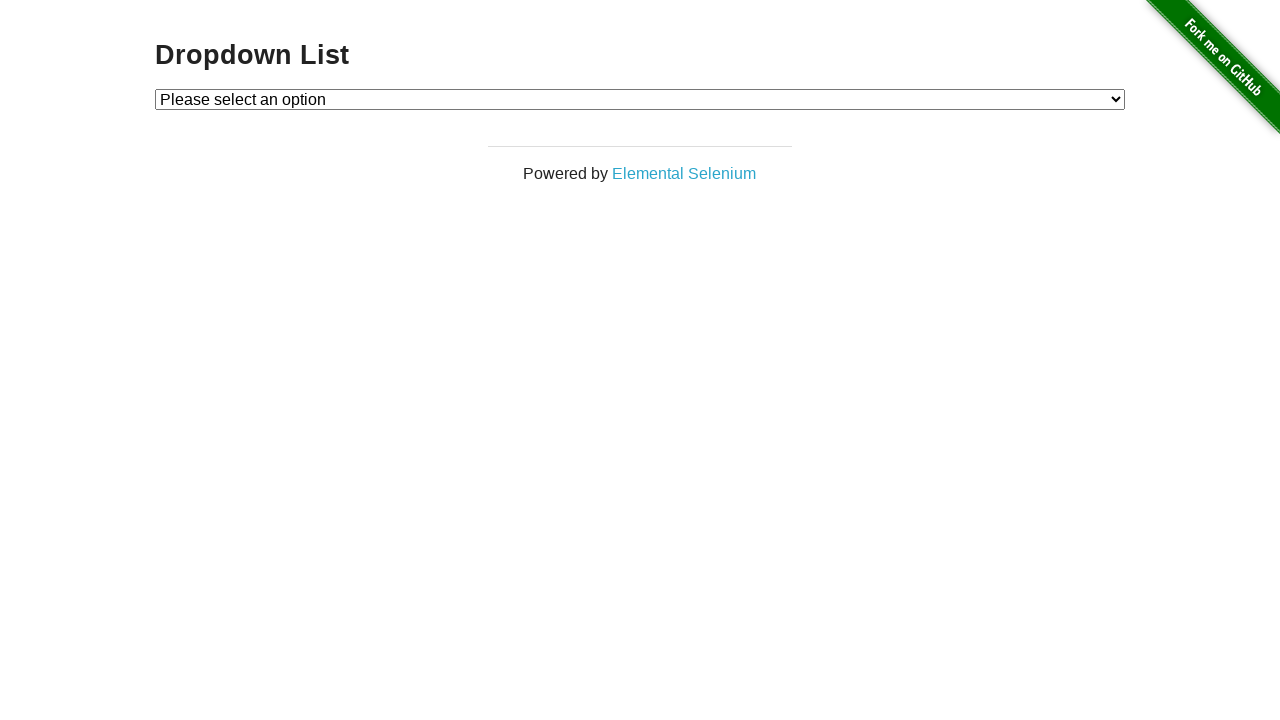

Located dropdown element with id 'dropdown'
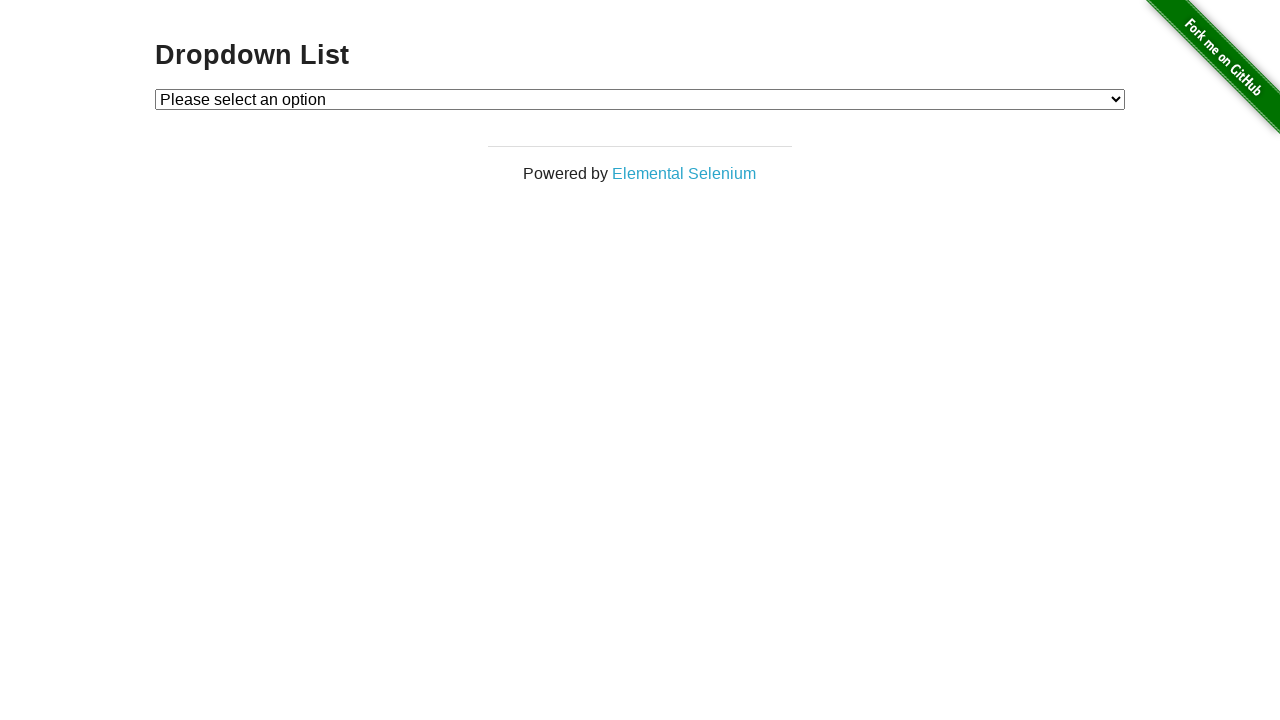

Selected dropdown option by visible text 'Option 2' on #dropdown
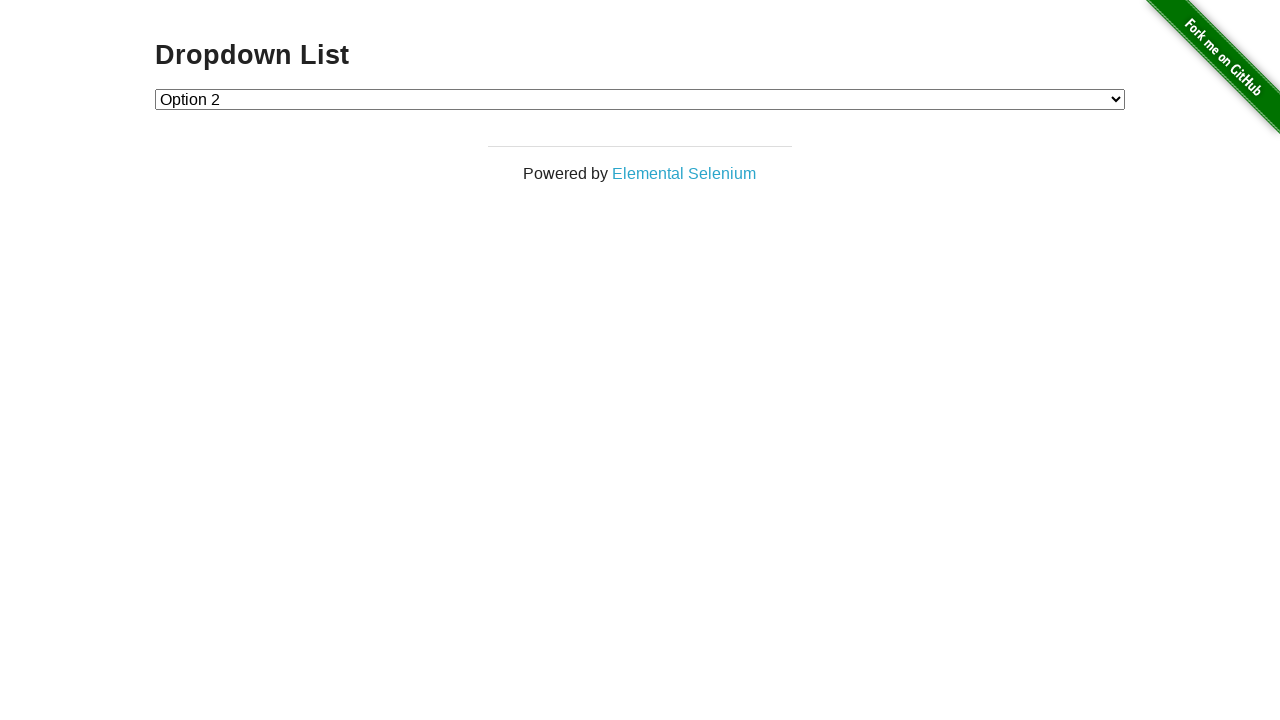

Selected dropdown option by value '1' on #dropdown
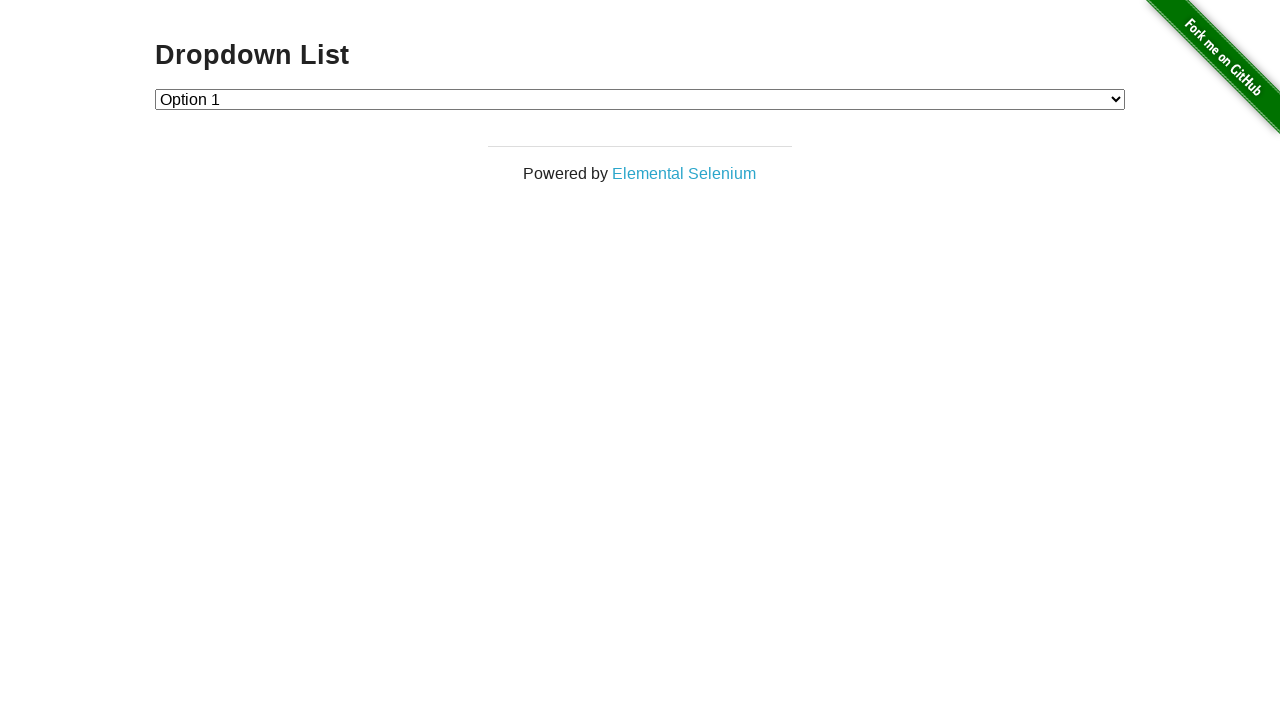

Selected dropdown option by index 2 (Option 2) on #dropdown
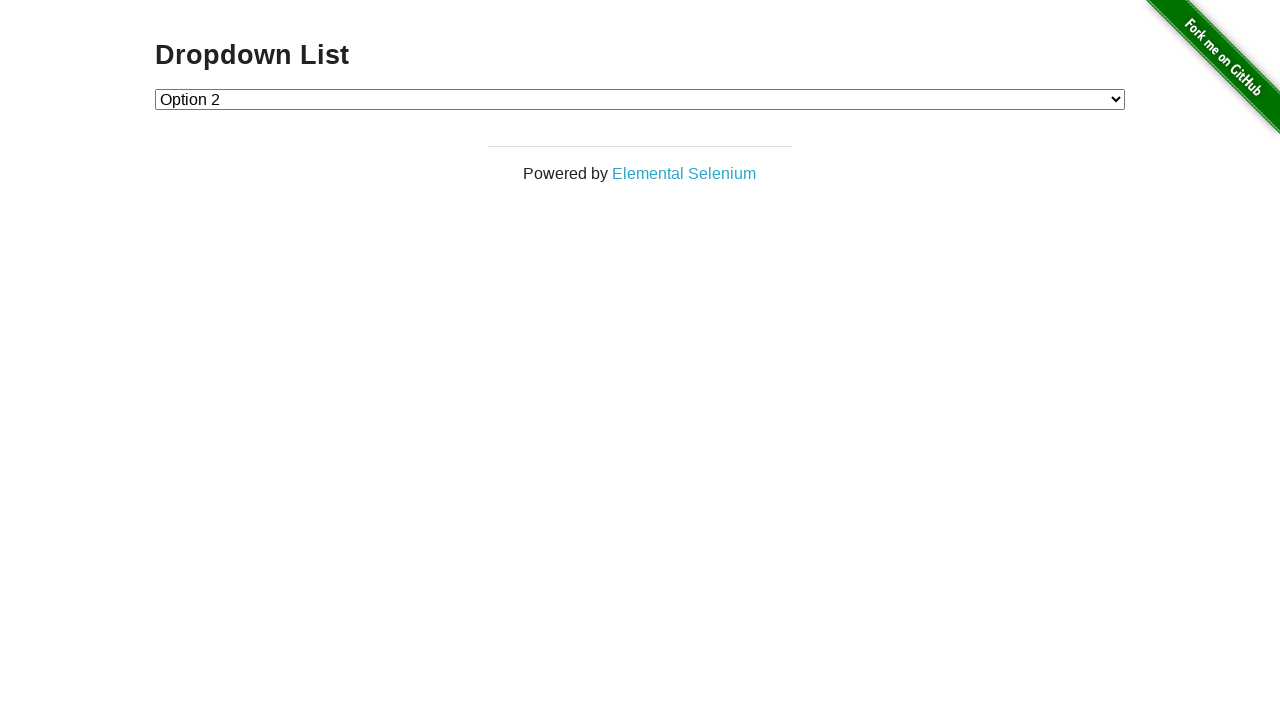

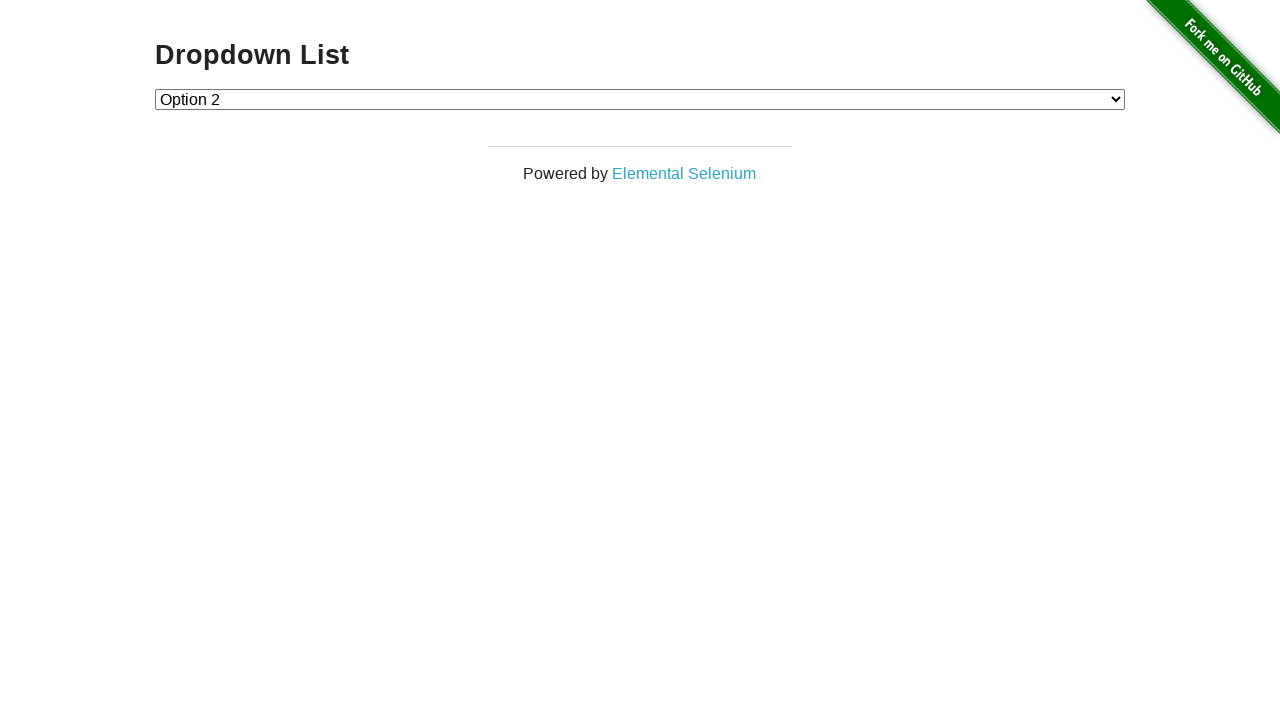